Navigates to the Texas DPS scheduler website and clicks on a button

Starting URL: https://www.txdpsscheduler.com/

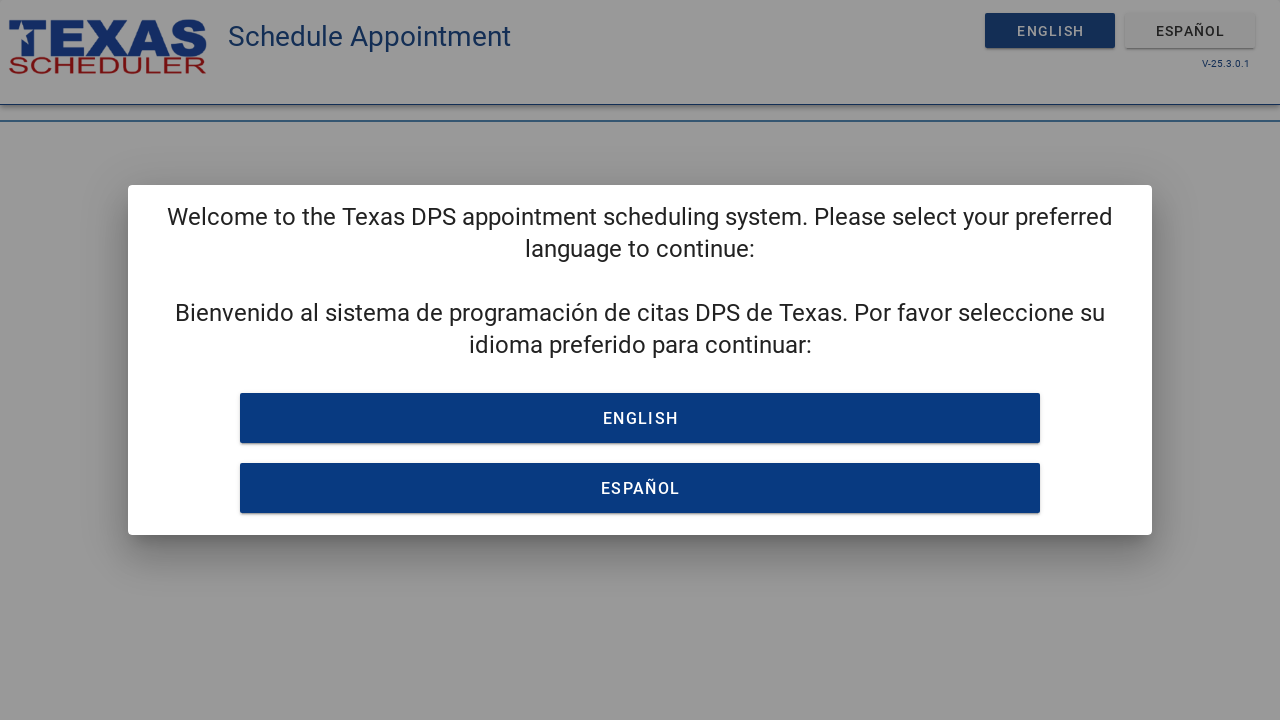

Navigated to Texas DPS scheduler website
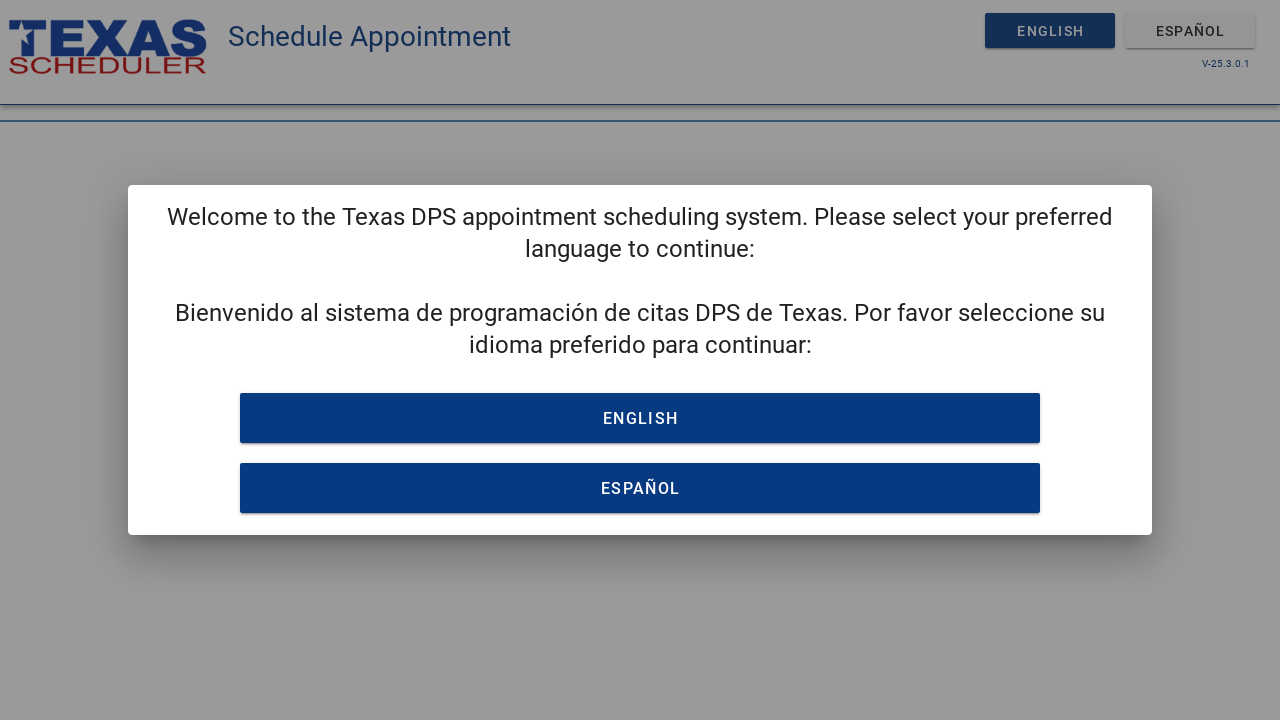

Clicked on x-large button at (640, 418) on button.v-size--x-large:nth-child(1) > span:nth-child(1)
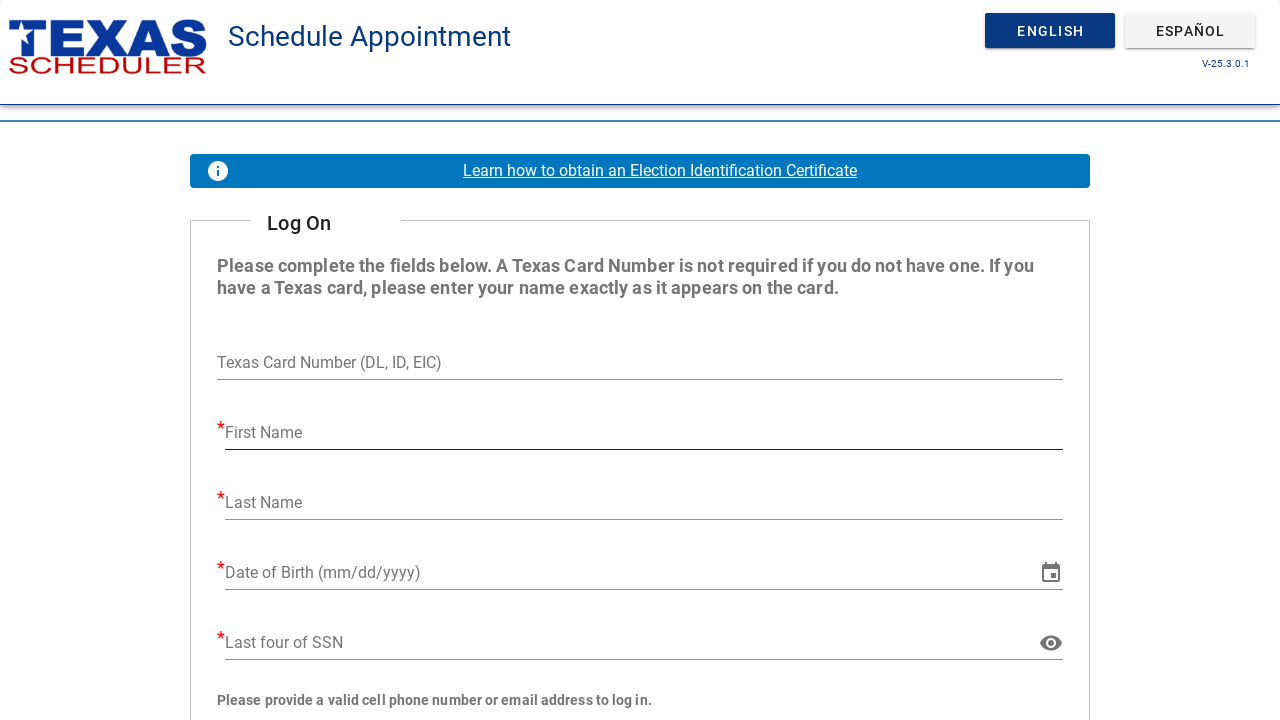

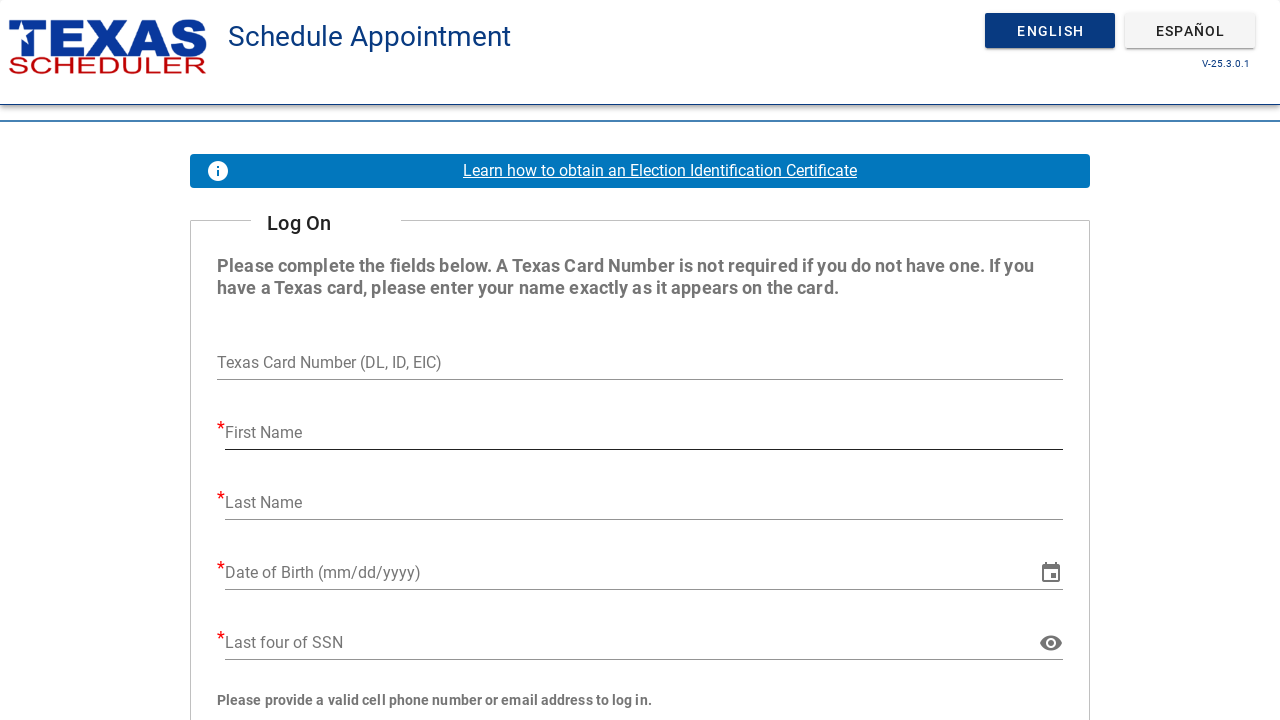